Tests window switching functionality by clicking a link that opens a new window, extracting text from the new window, and using that text to fill a form field in the original window

Starting URL: https://rahulshettyacademy.com/loginpagePractise/

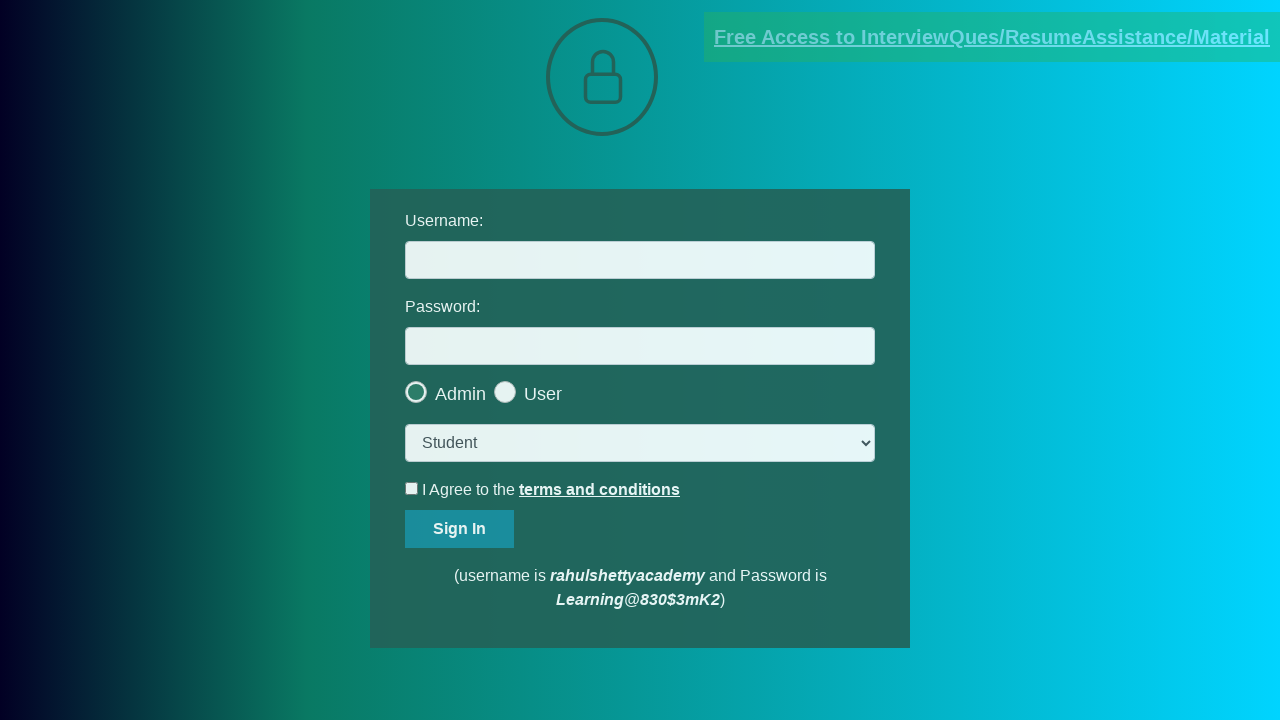

Clicked blinking text link to open new window at (992, 37) on .blinkingText
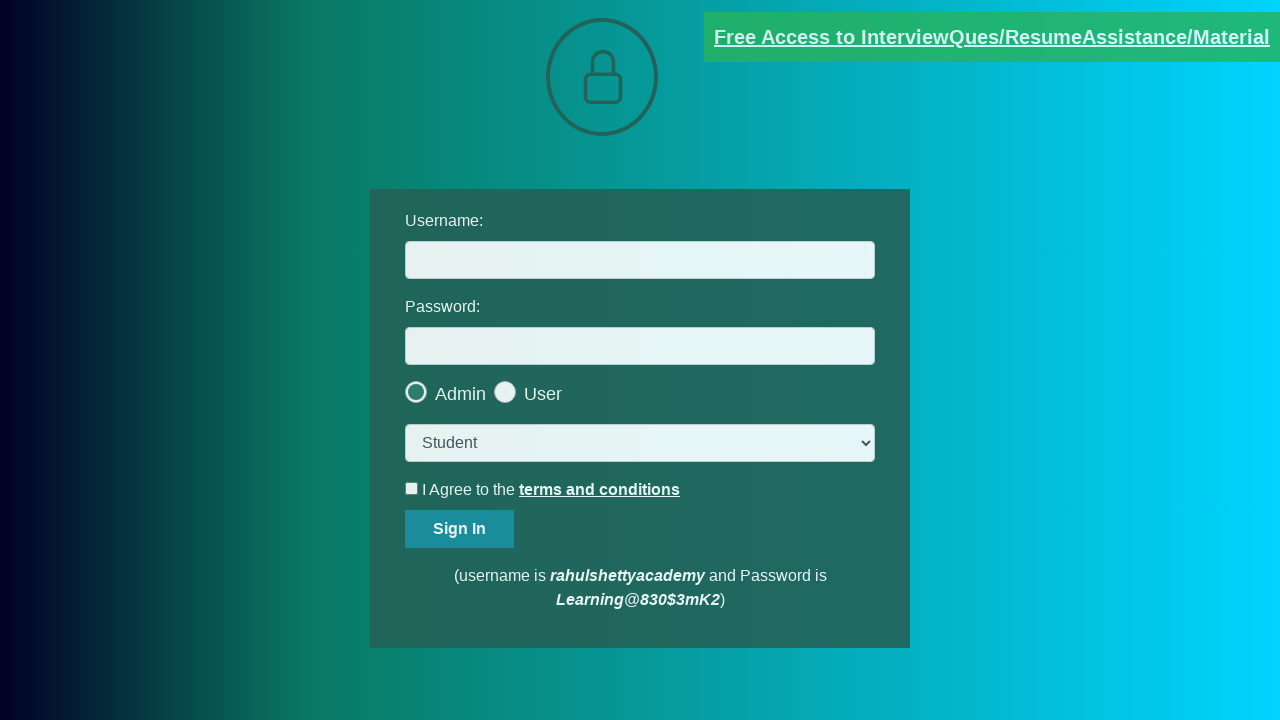

New window/tab opened and captured
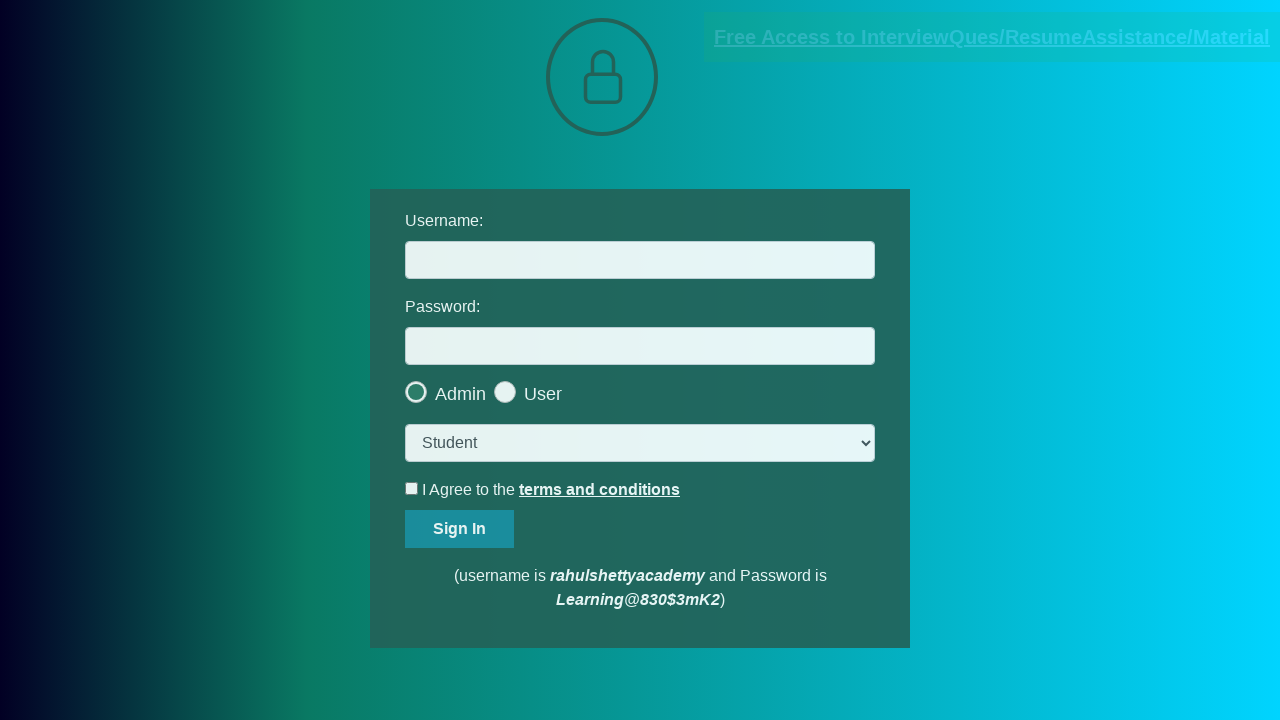

Extracted email text from new window
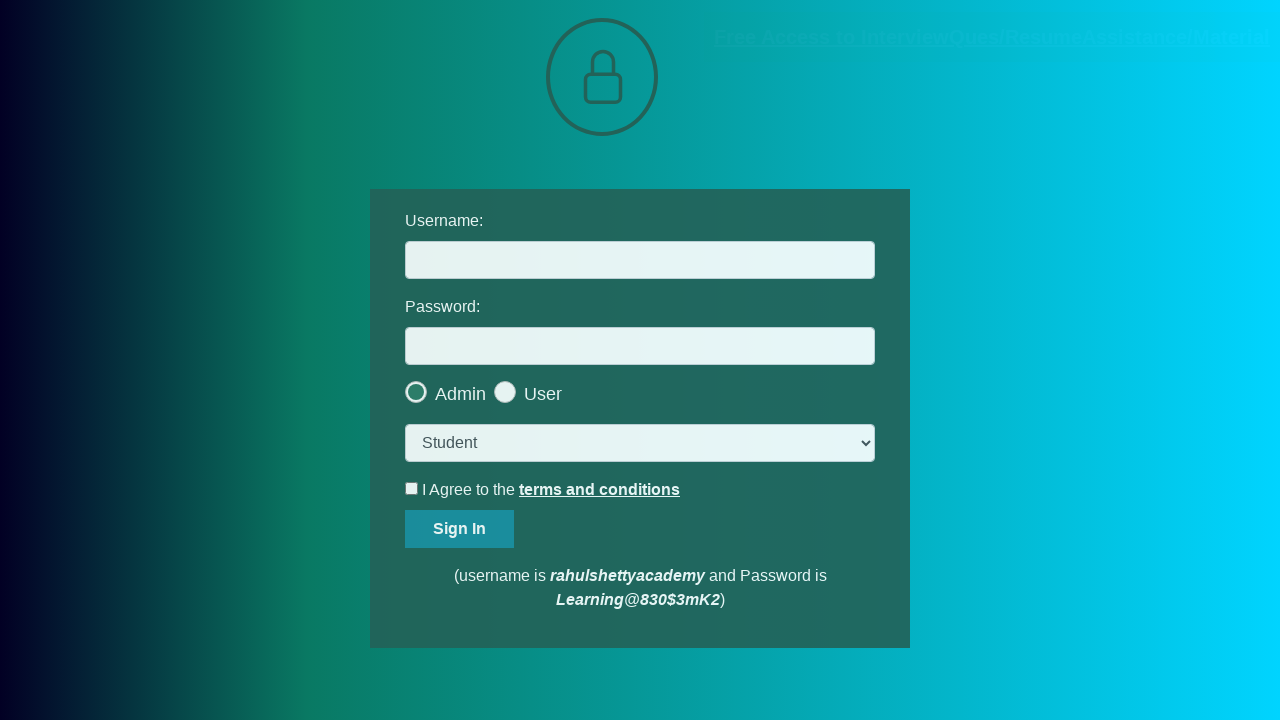

Parsed email address from text: mentor@rahulshettyacademy.com
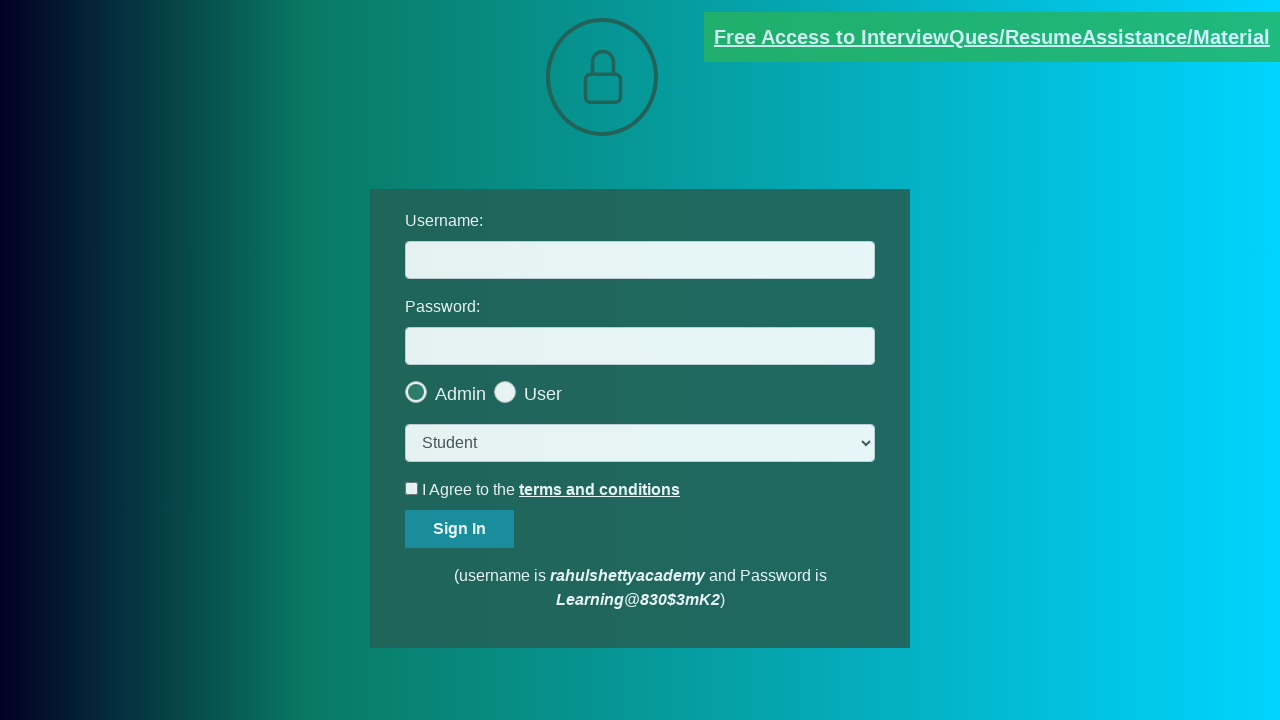

Closed new window/tab
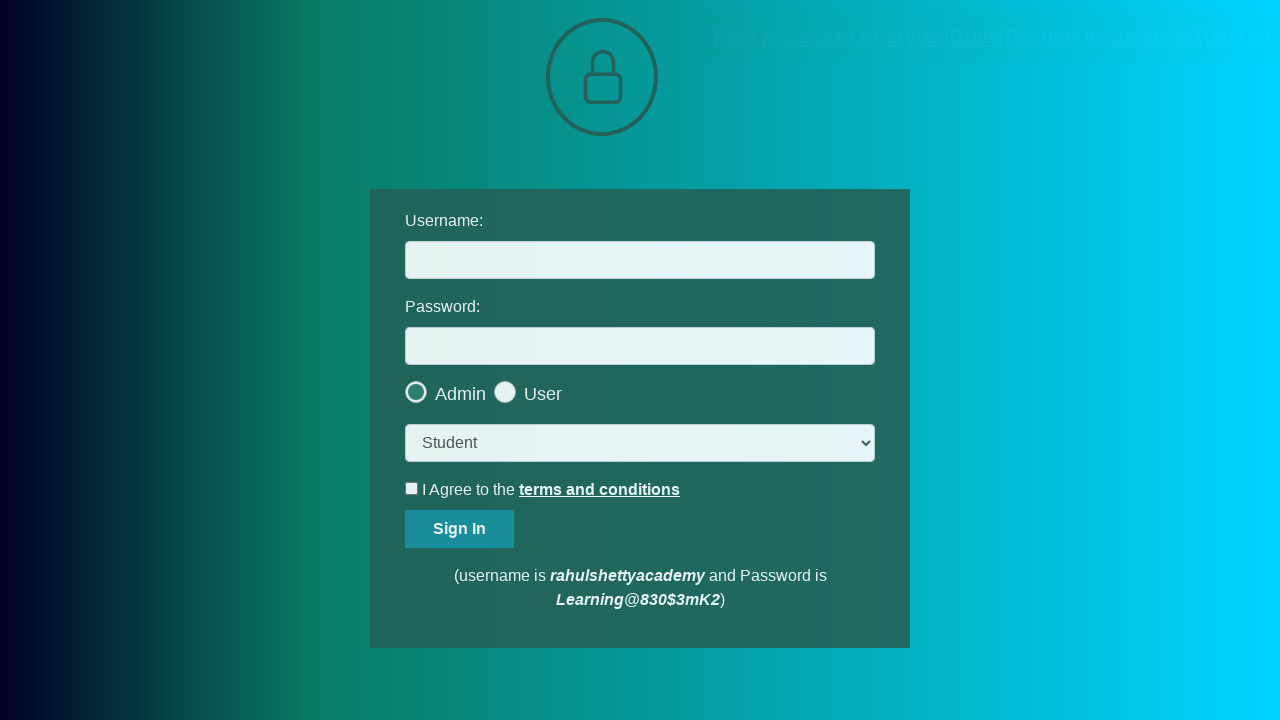

Filled username field with extracted email: mentor@rahulshettyacademy.com on #username
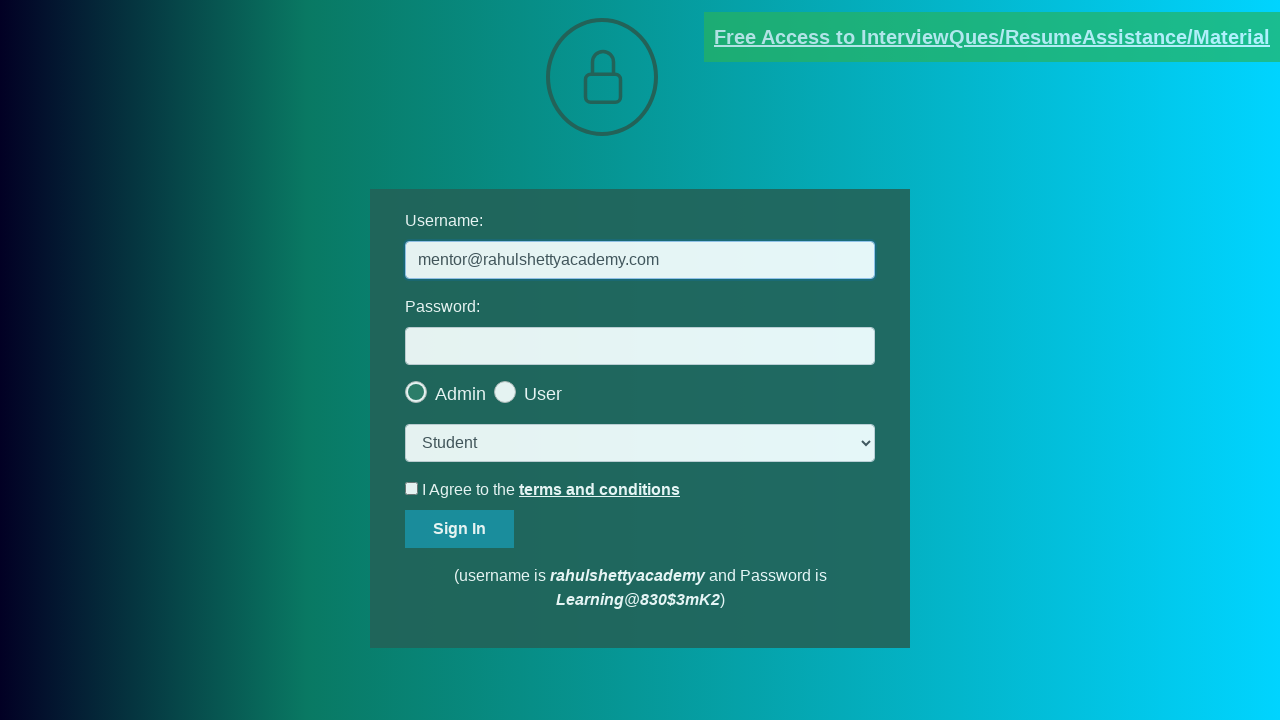

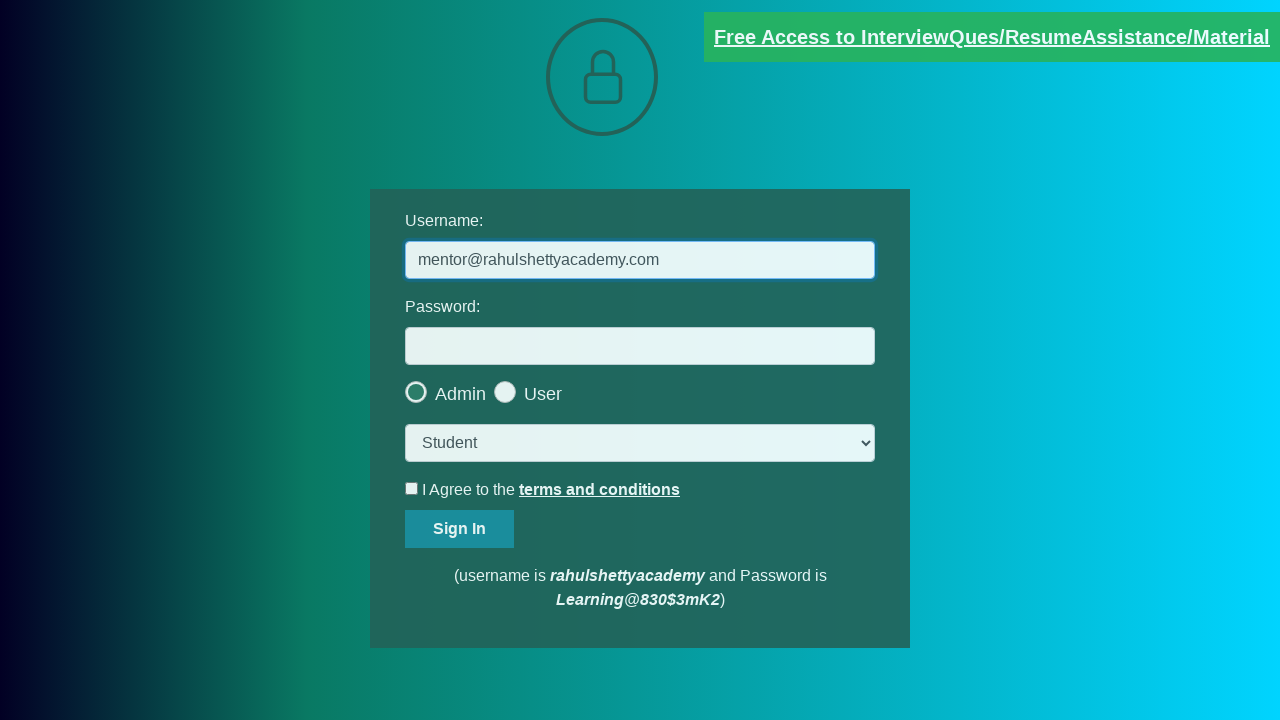